Navigates to the Rahul Shetty Academy Automation Practice page and verifies it loads successfully

Starting URL: https://rahulshettyacademy.com/AutomationPractice

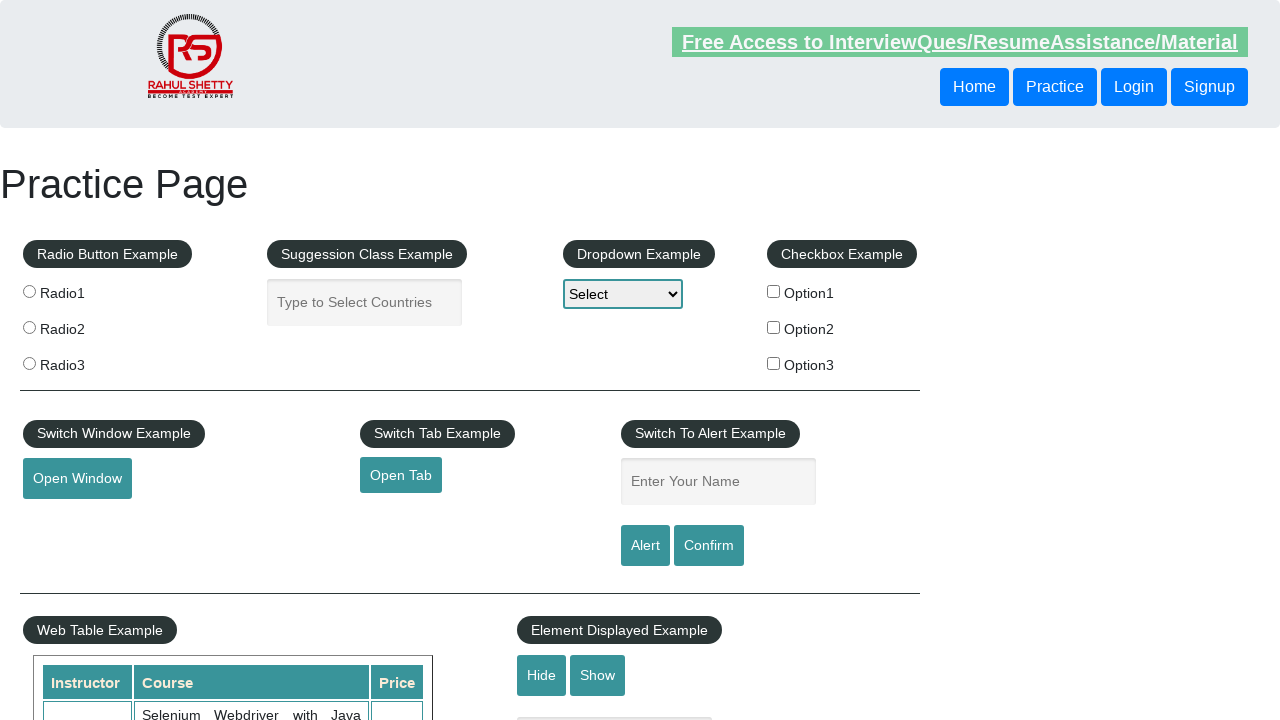

Waited for #checkBoxOption1 element to load on Rahul Shetty Academy Automation Practice page
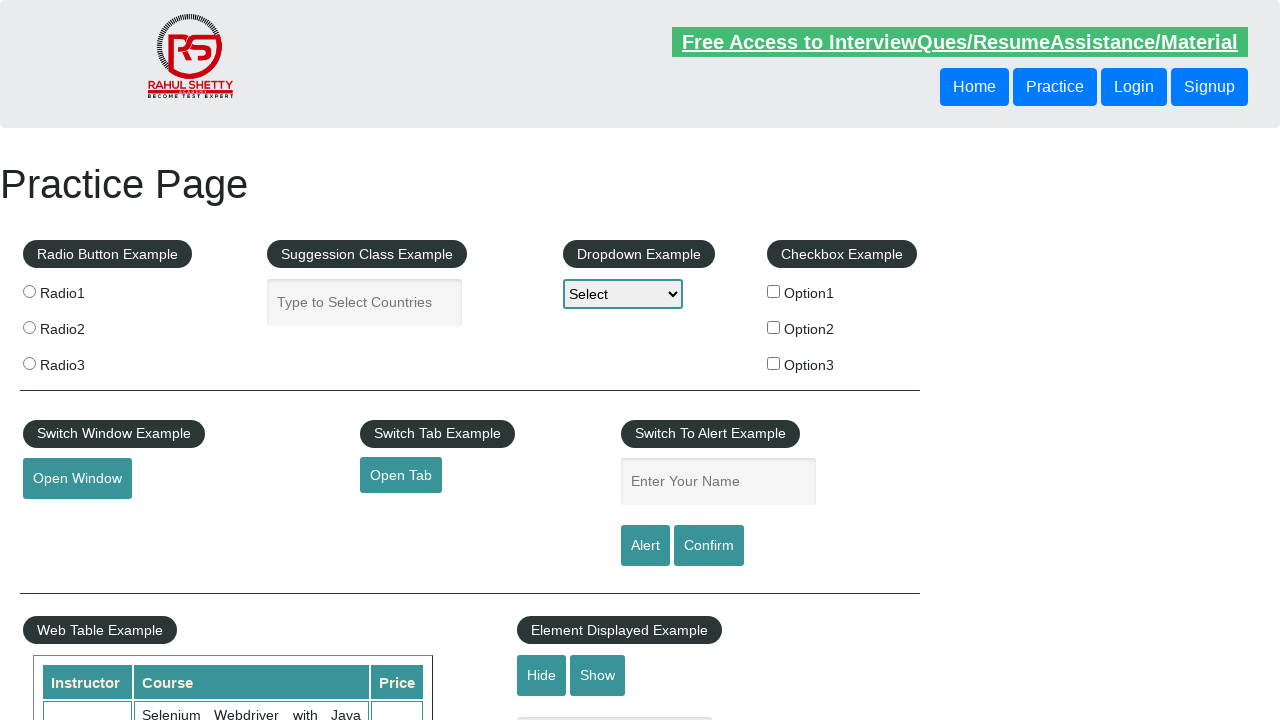

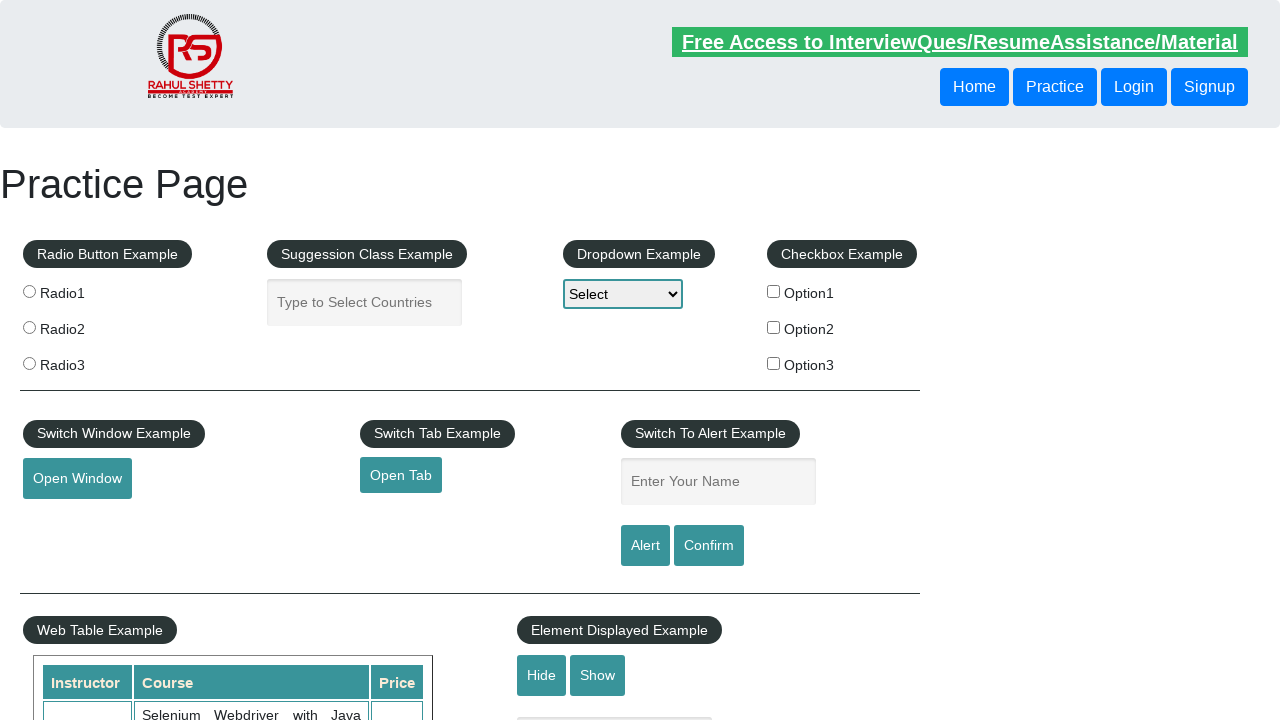